Tests Target.com's Pickup and Delivery dropdown by clicking on it and verifying that "Same Day Delivery" option is displayed in the dropdown menu.

Starting URL: https://www.target.com/

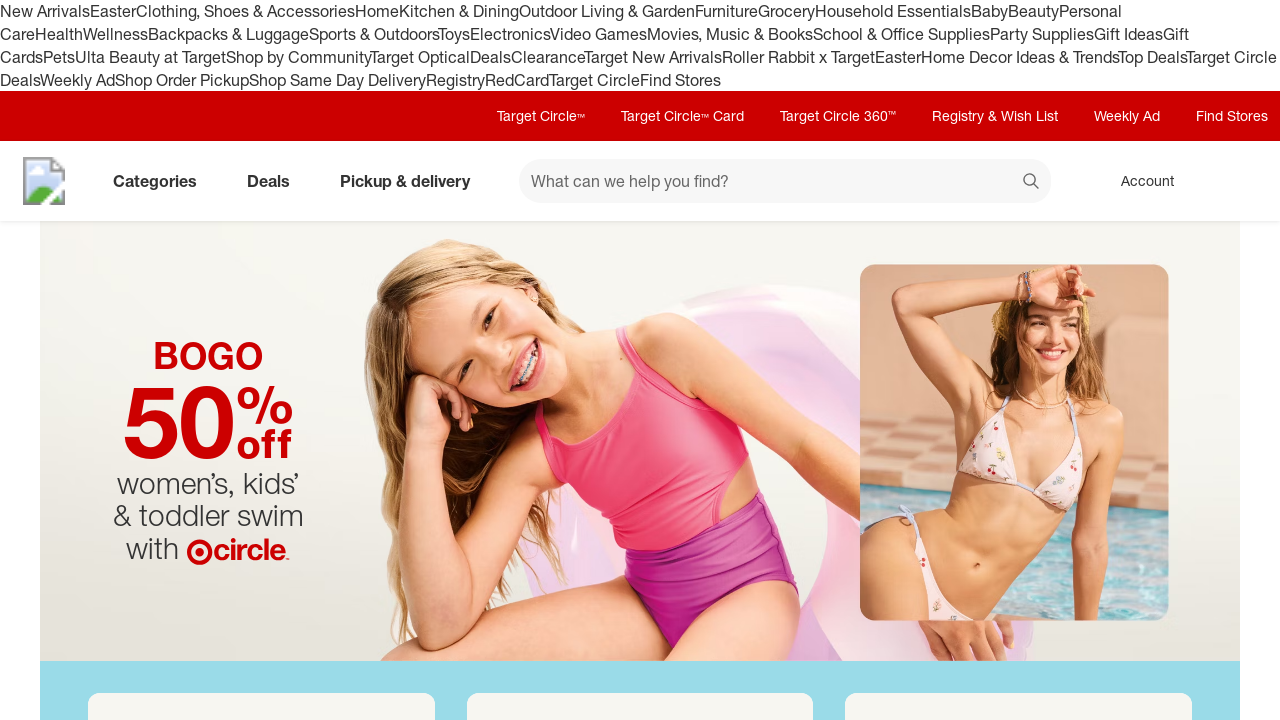

Clicked on 'Pickup & Delivery' dropdown in header at (409, 181) on #headerPrimary a[href*='pickup-delivery'], a:has-text('Pickup & Delivery'), [dat
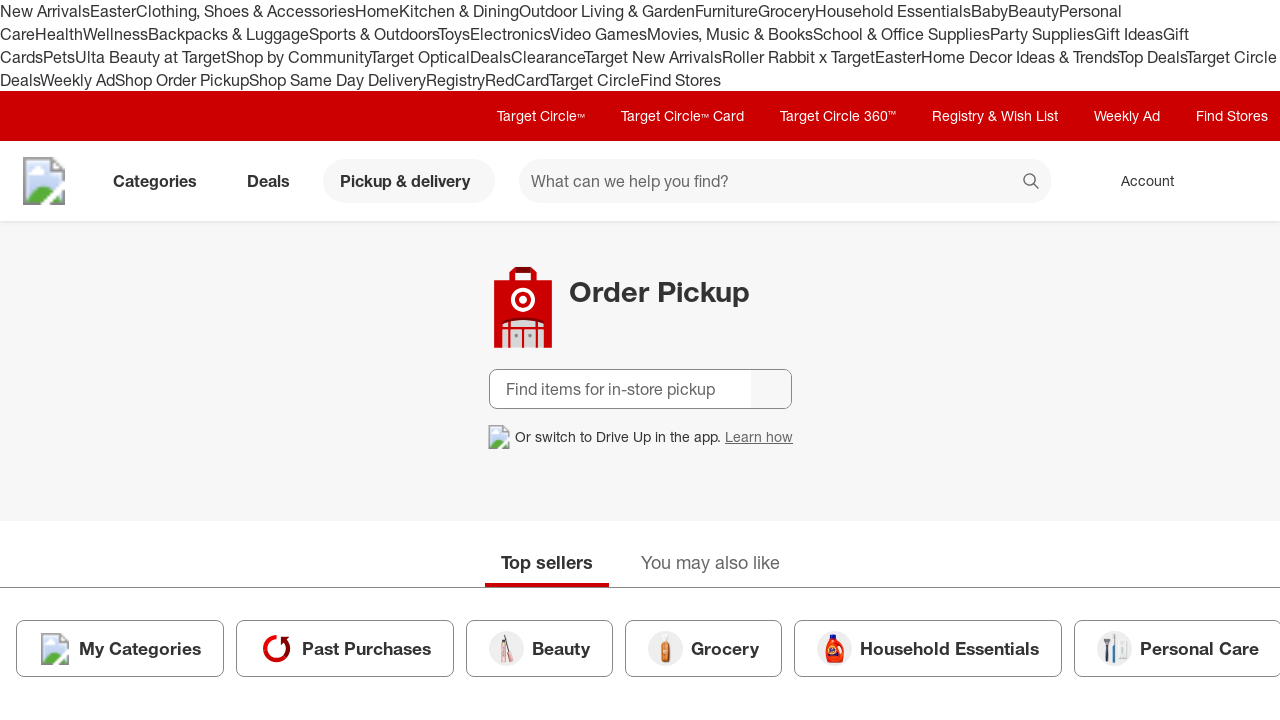

Waited for 'Same Day Delivery' option to appear in dropdown
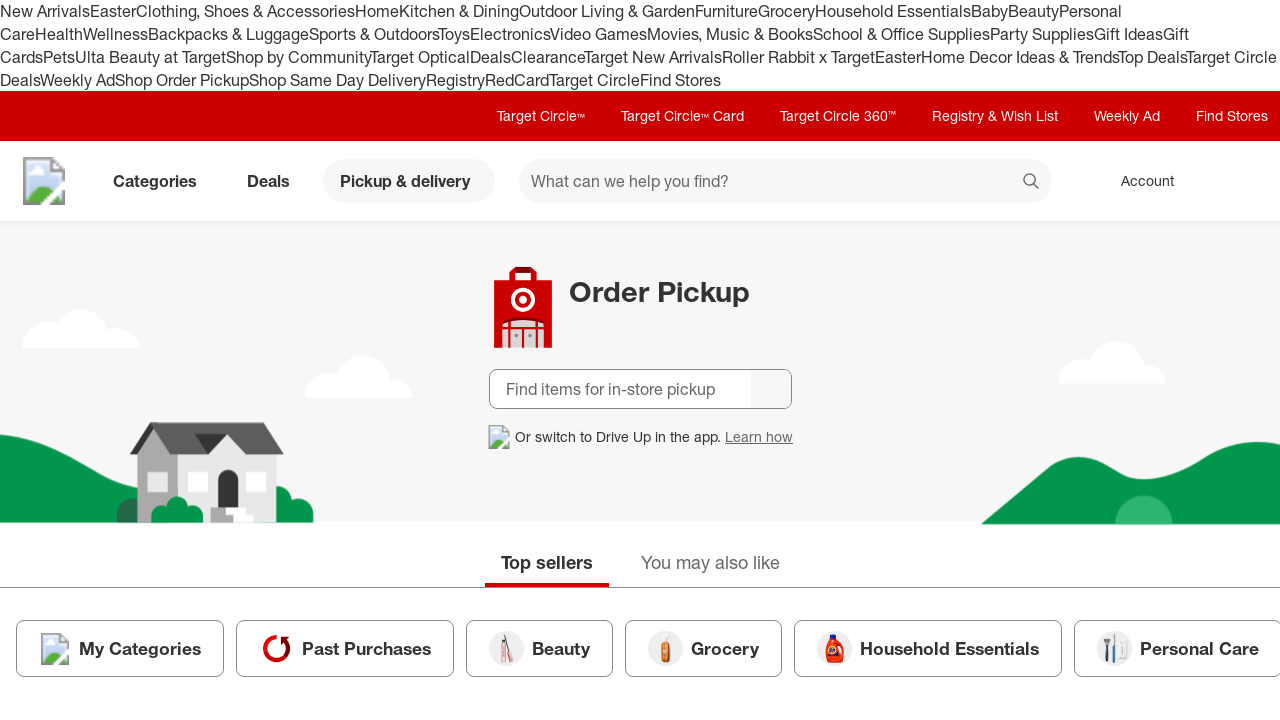

Located 'Same Day Delivery' element
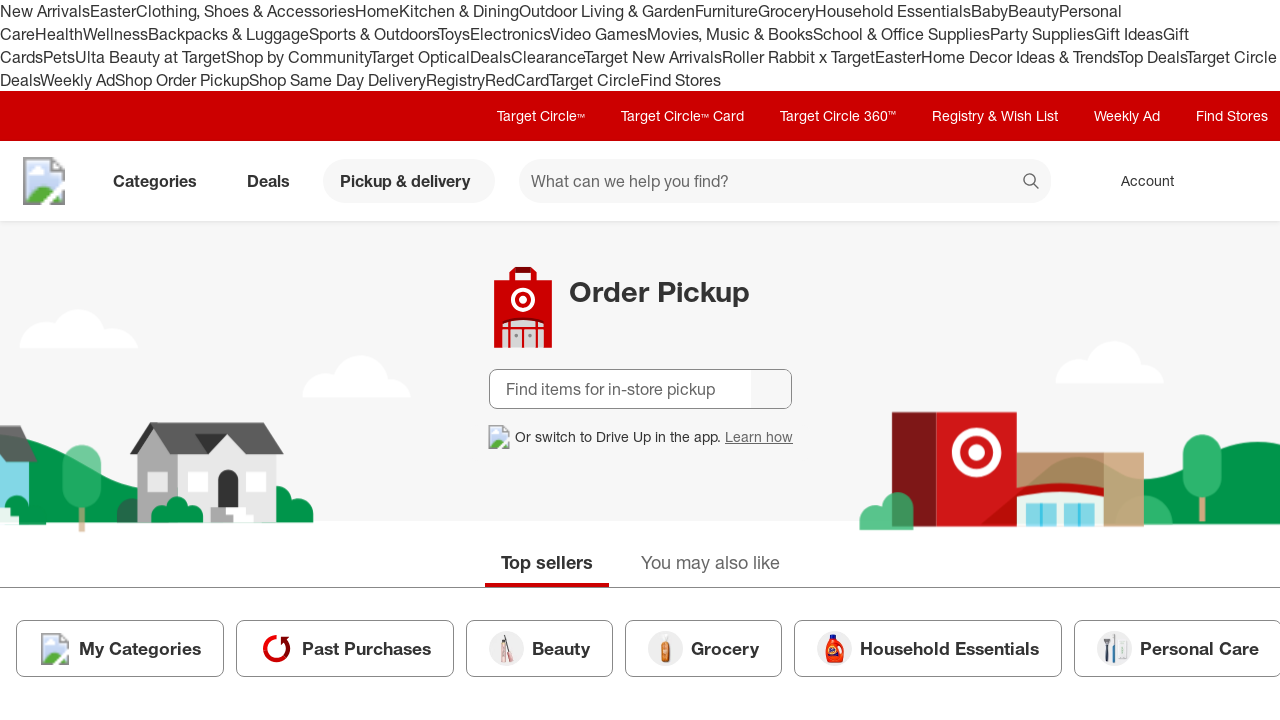

Verified that 'Same Day Delivery' option is visible in dropdown menu
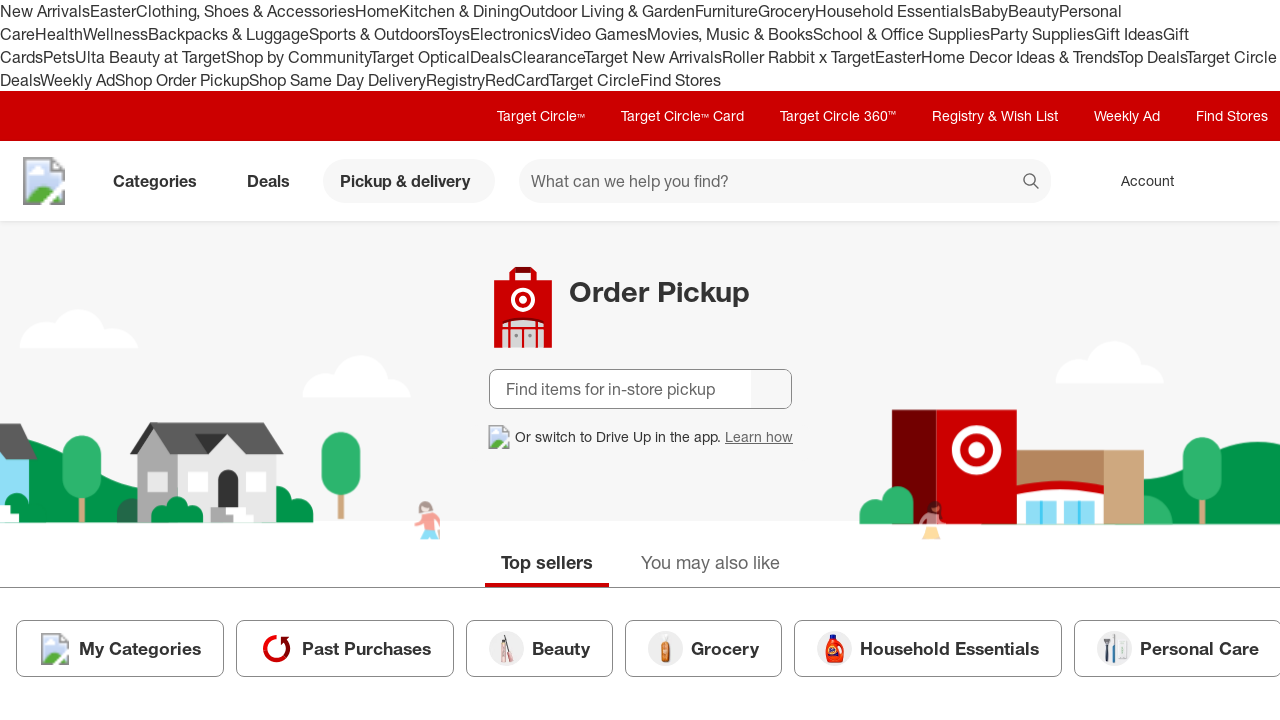

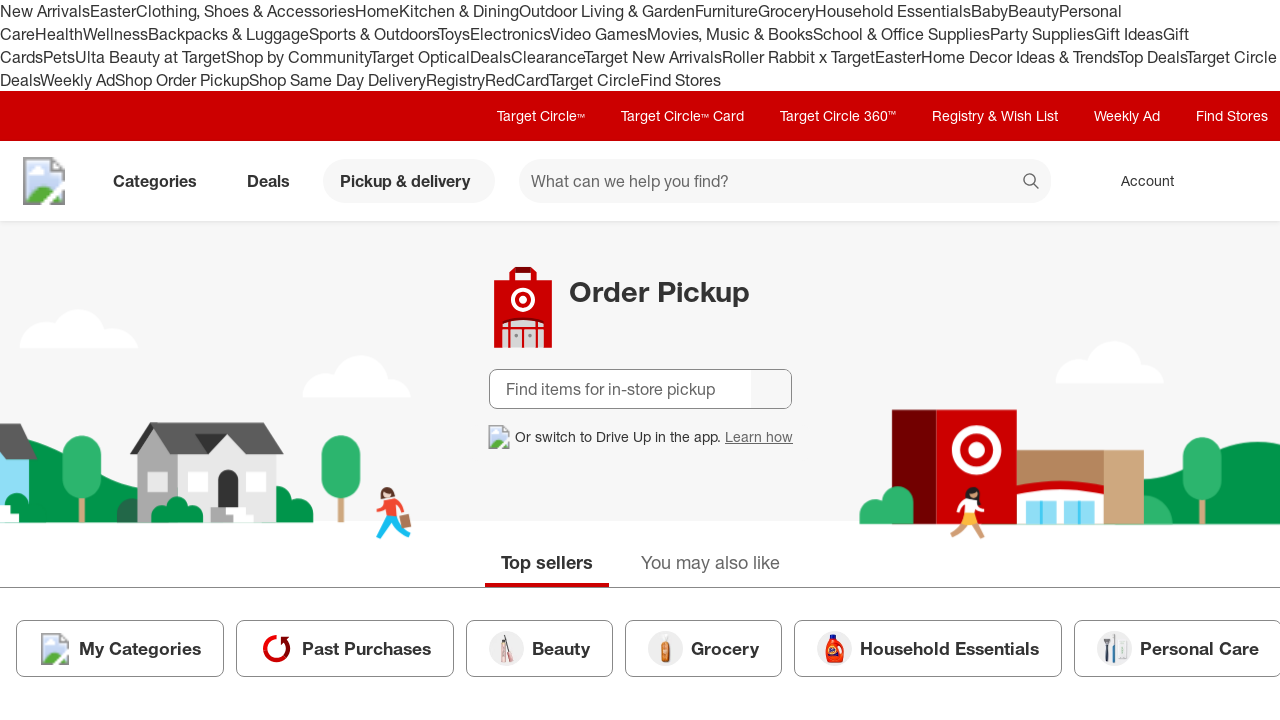